Tests multi-select dropdown functionality by switching to an iframe, selecting multiple car options (Audi and Volvo), and then deselecting them using various selection methods.

Starting URL: https://www.w3schools.com/tags/tryit.asp?filename=tryhtml_select_multiple

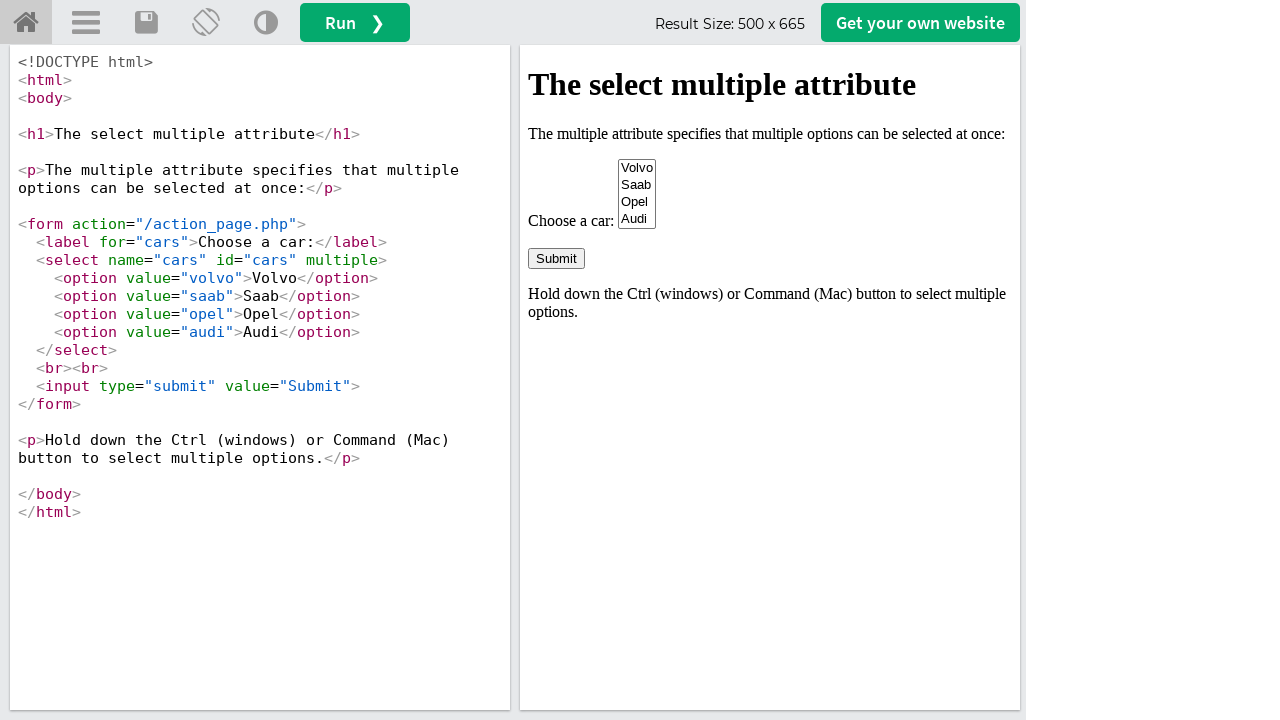

Waited for multi-select dropdown to load in iframe
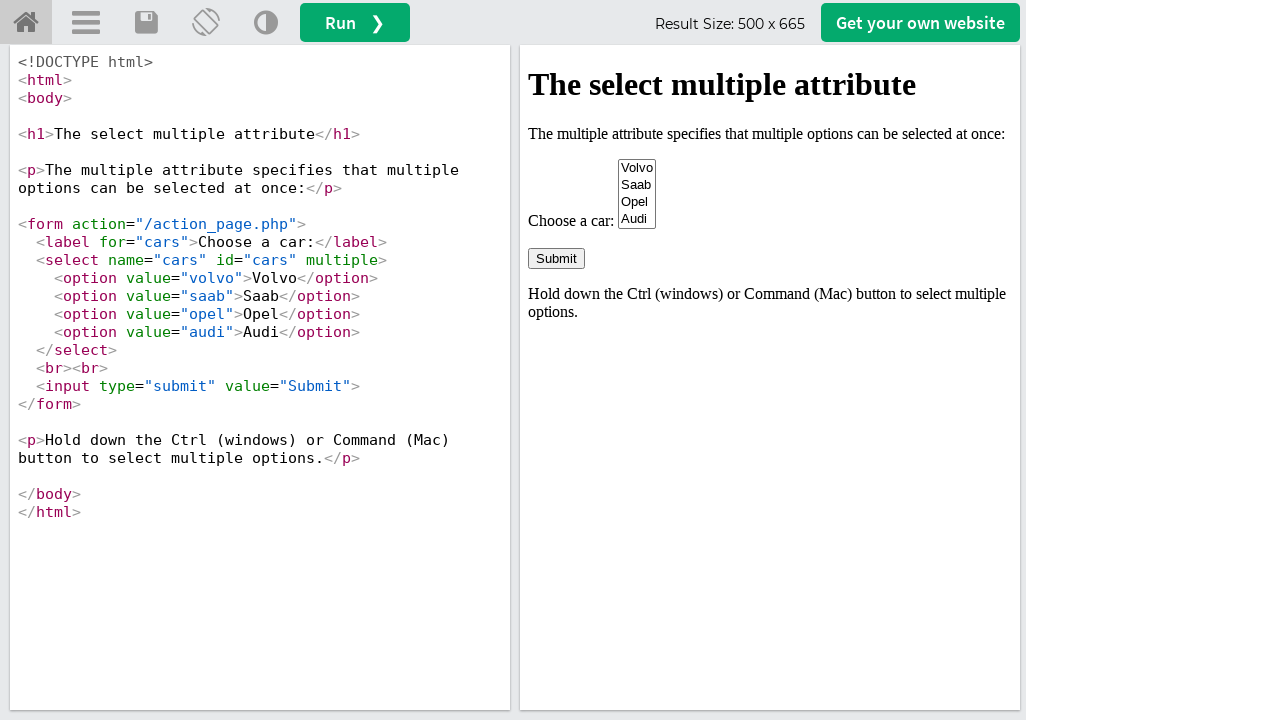

Located and accessed the iframe containing the multi-select dropdown
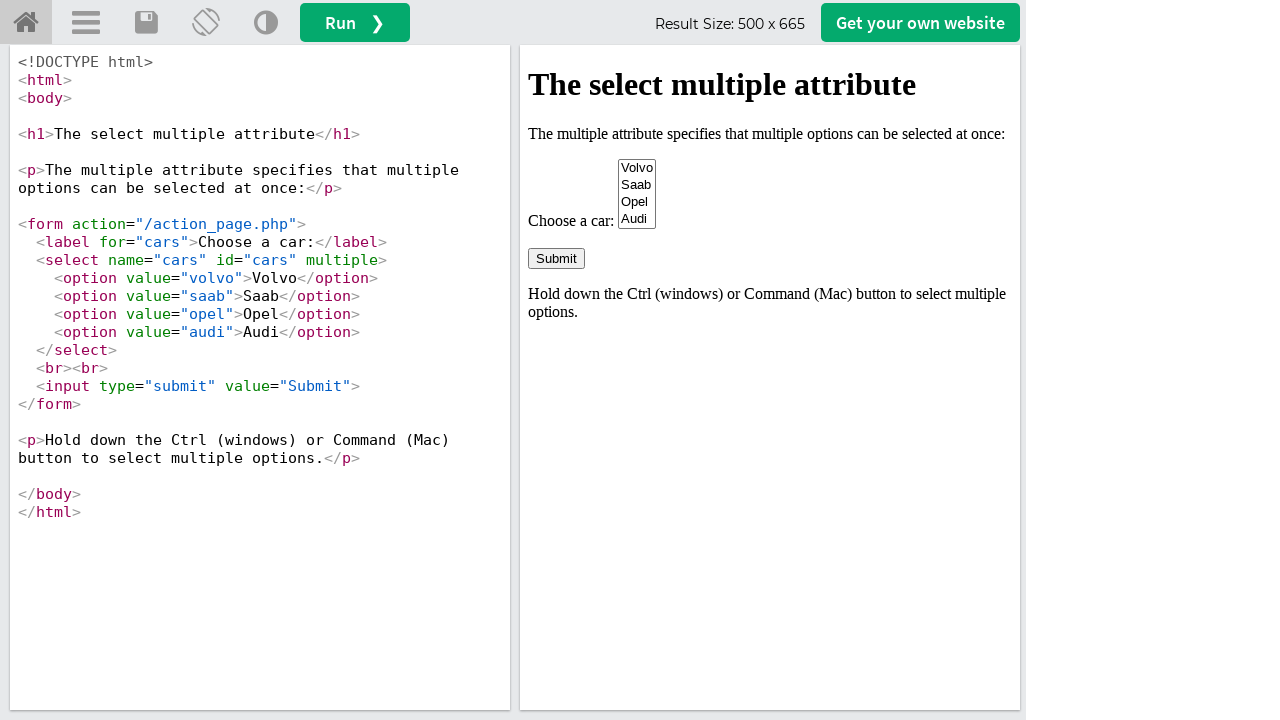

Selected 'Audi' from the multi-select dropdown on #iframeResult >> internal:control=enter-frame >> #cars
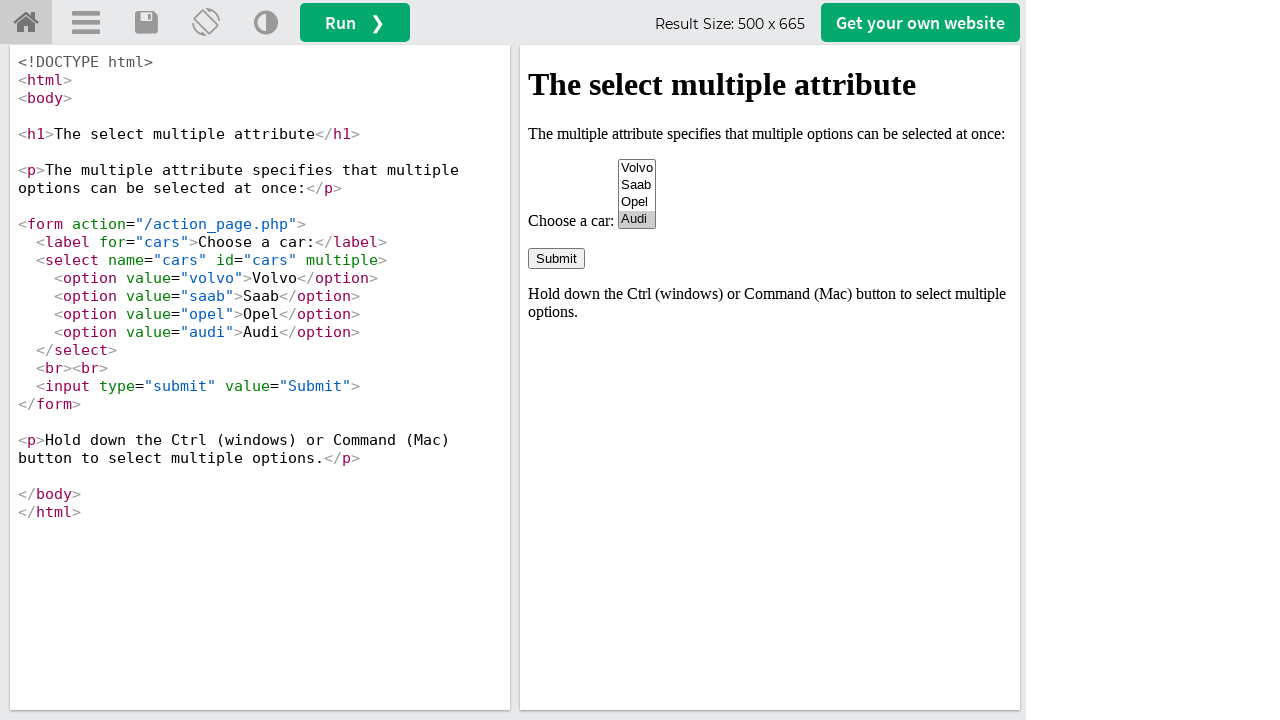

Selected 'Volvo' from the multi-select dropdown (both Audi and Volvo now selected) on #iframeResult >> internal:control=enter-frame >> #cars
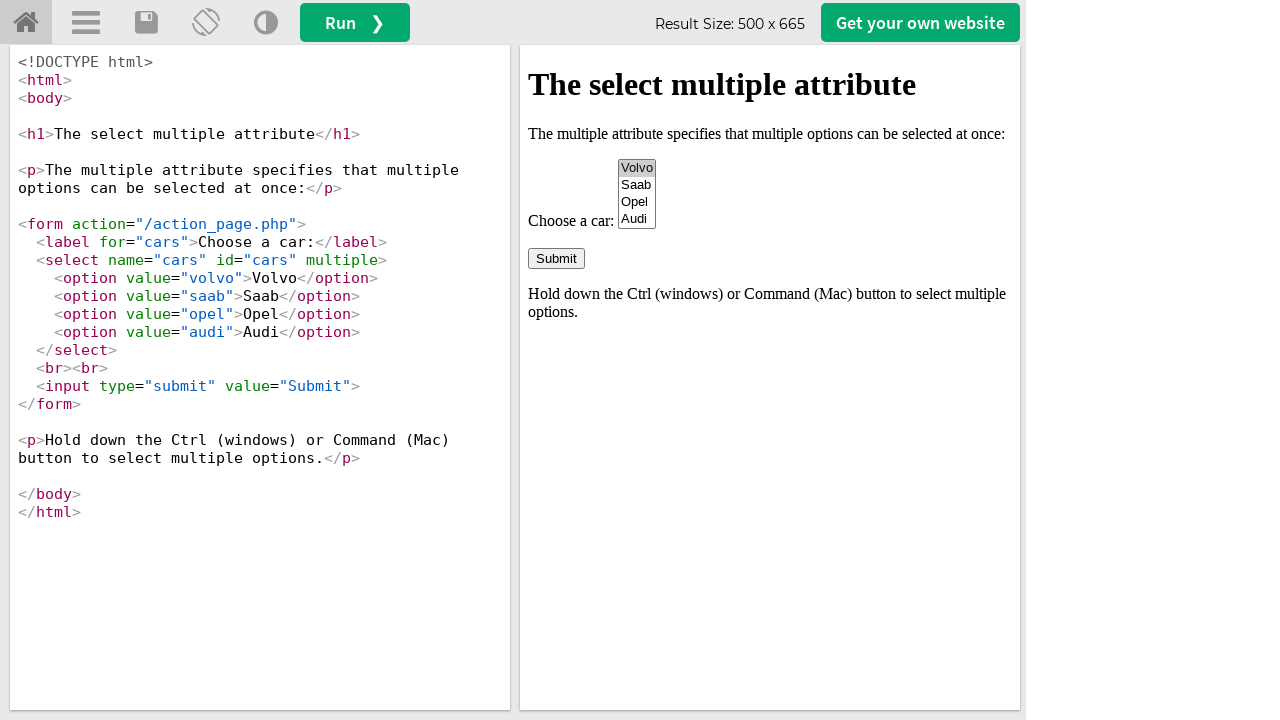

Deselected 'Audi' by selecting only 'Volvo' on #iframeResult >> internal:control=enter-frame >> #cars
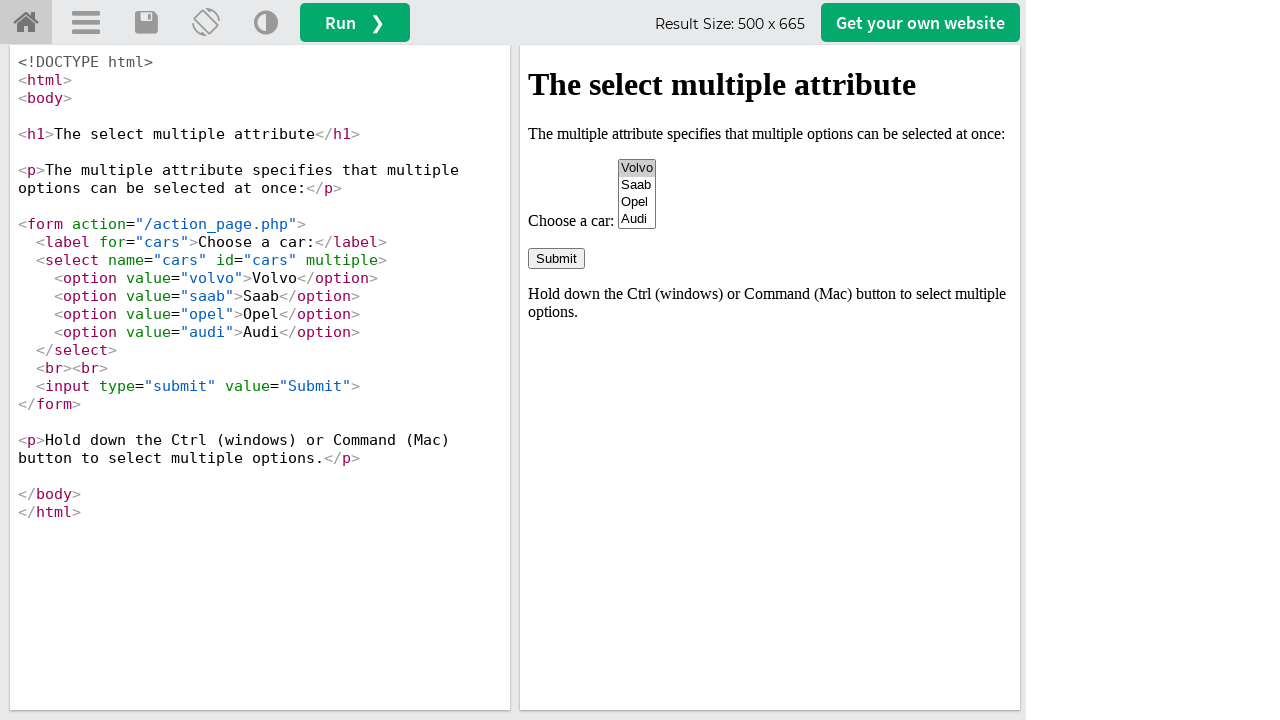

Deselected all options from the multi-select dropdown on #iframeResult >> internal:control=enter-frame >> #cars
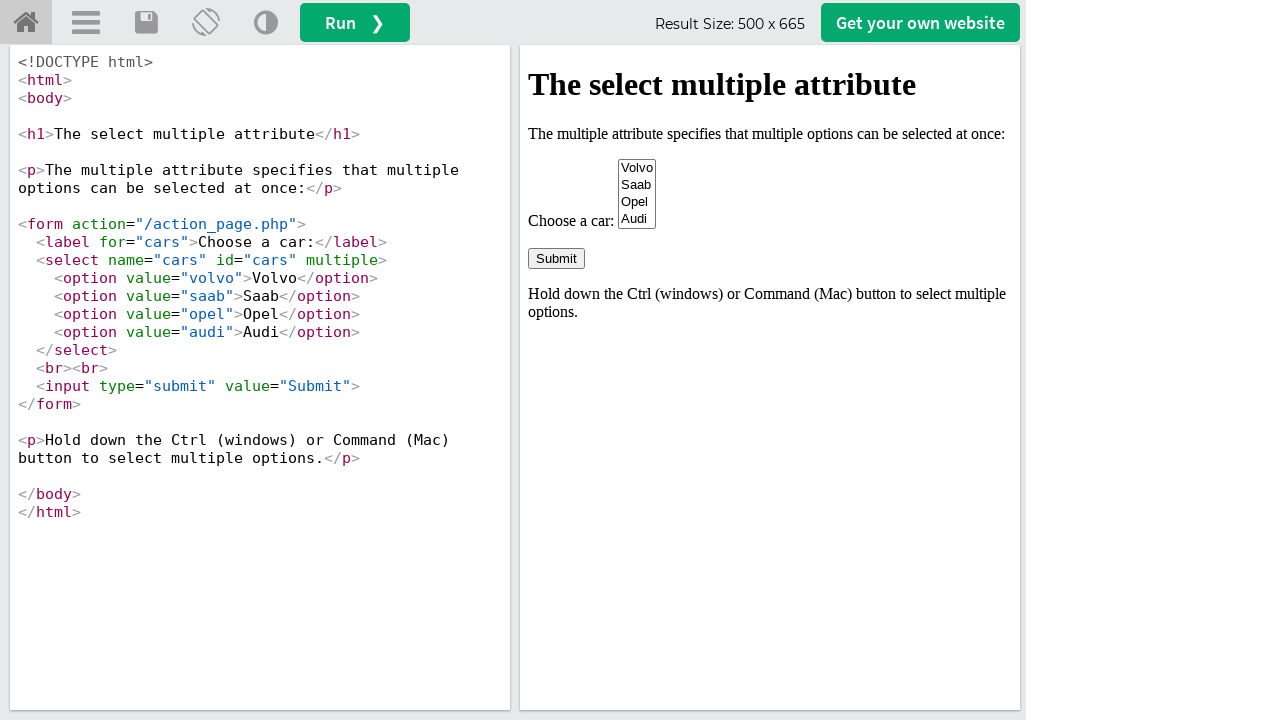

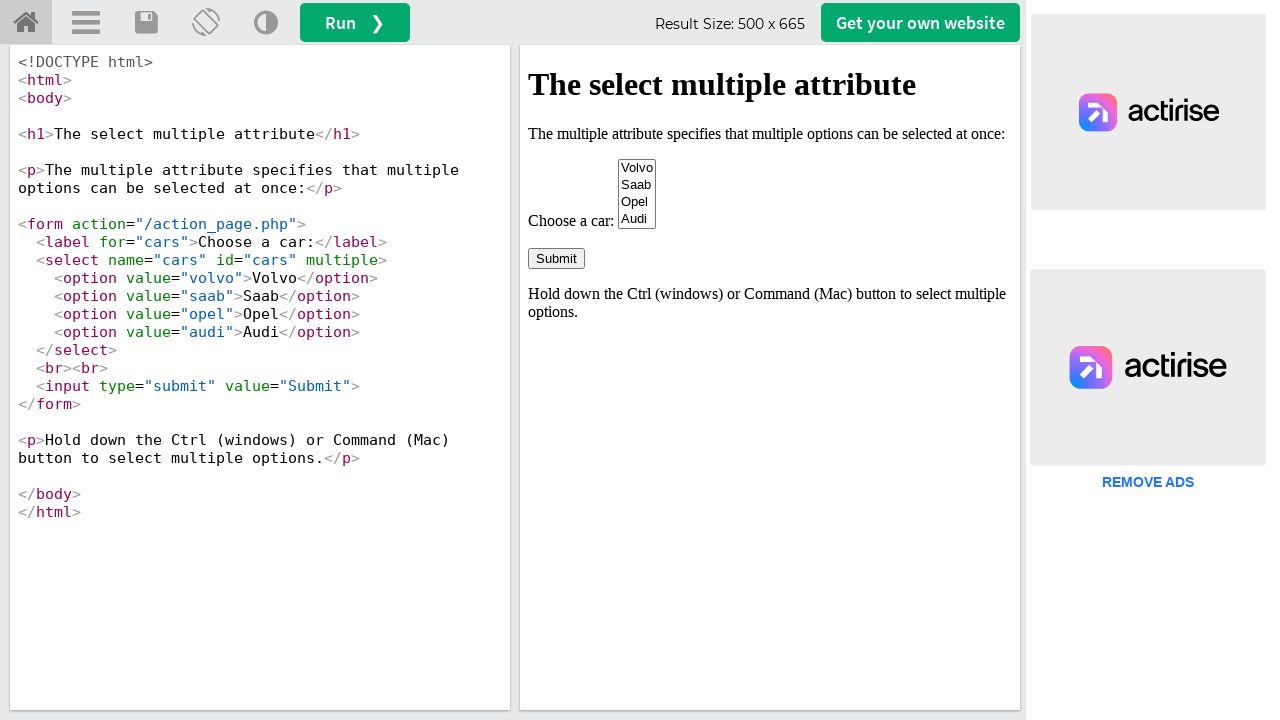